Tests a multi-select dropdown tree component by opening the dropdown and selecting specific choices from the available options

Starting URL: https://www.jqueryscript.net/demo/Drop-Down-Combo-Tree/

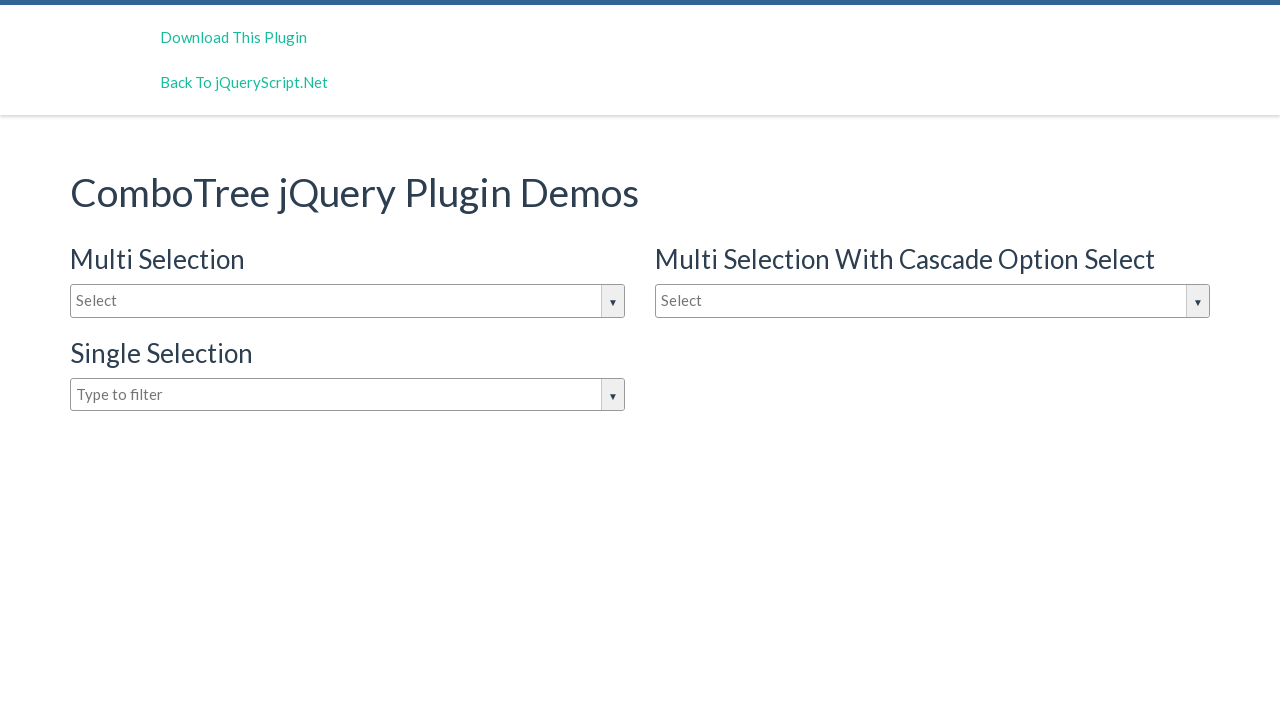

Clicked on the multi-select dropdown to open it at (348, 301) on #justAnInputBox
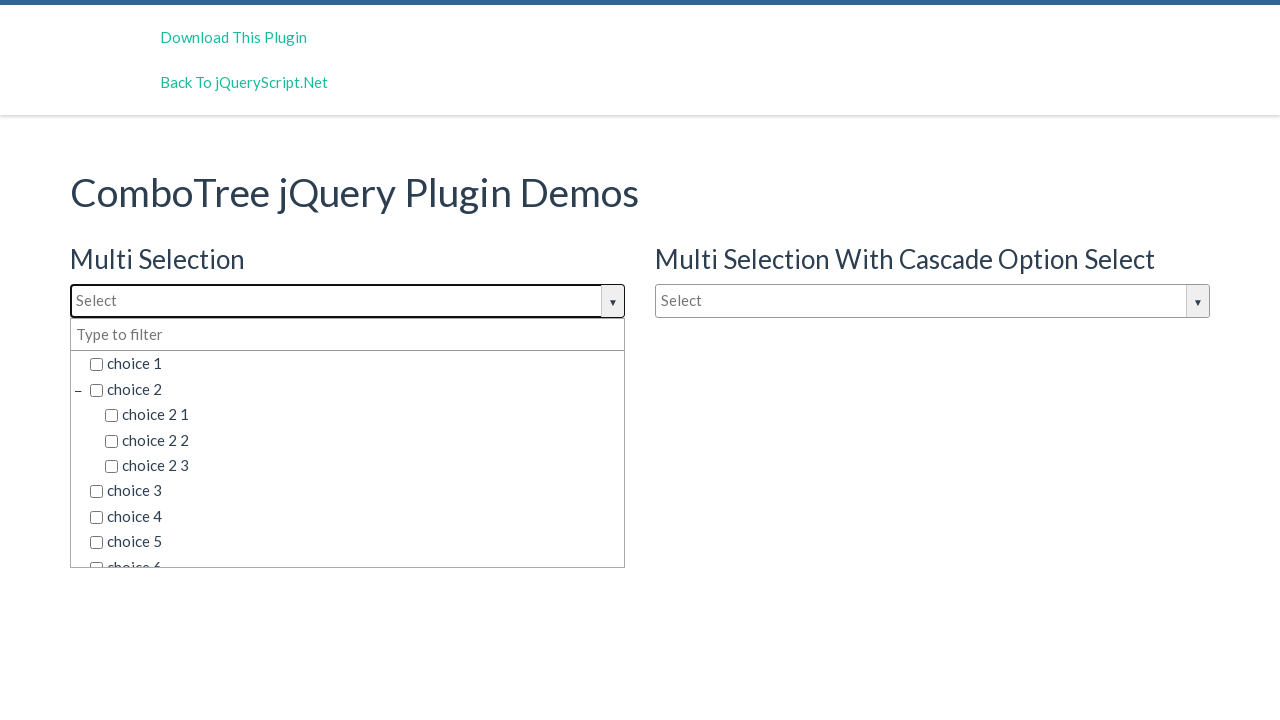

Dropdown options became visible
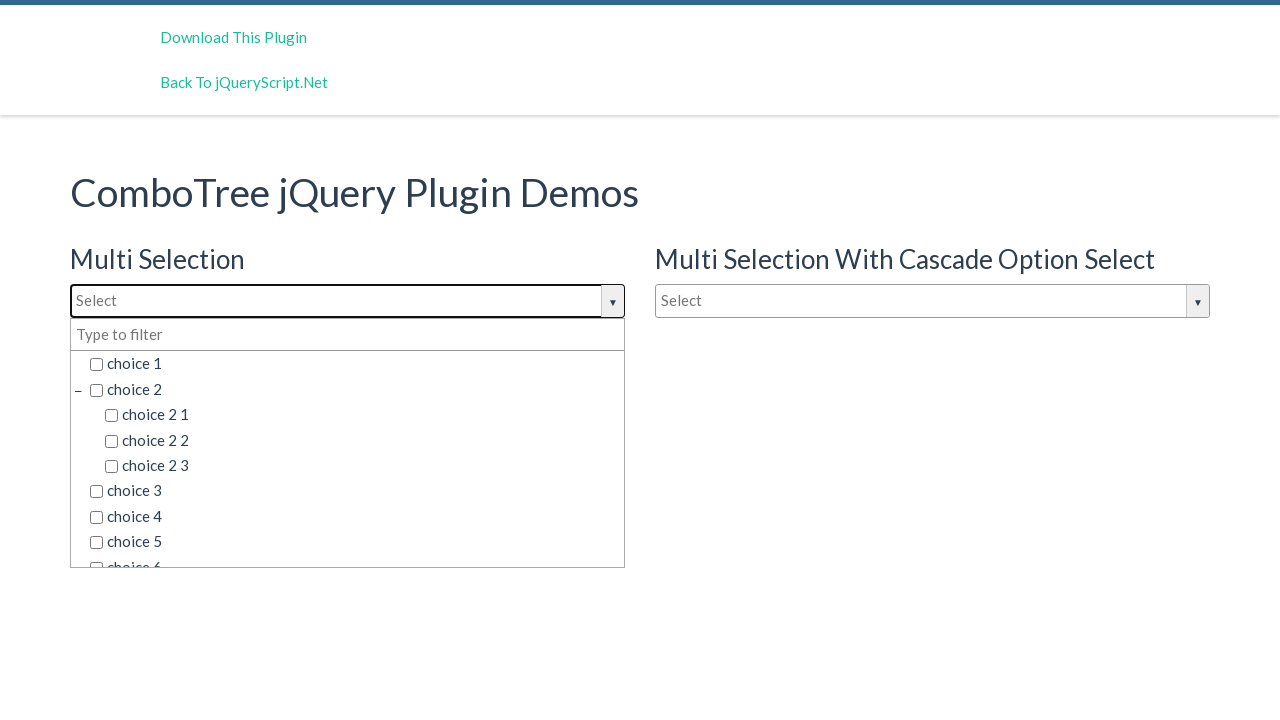

Selected 'choice 2' from the dropdown options at (355, 389) on span.comboTreeItemTitle >> nth=1
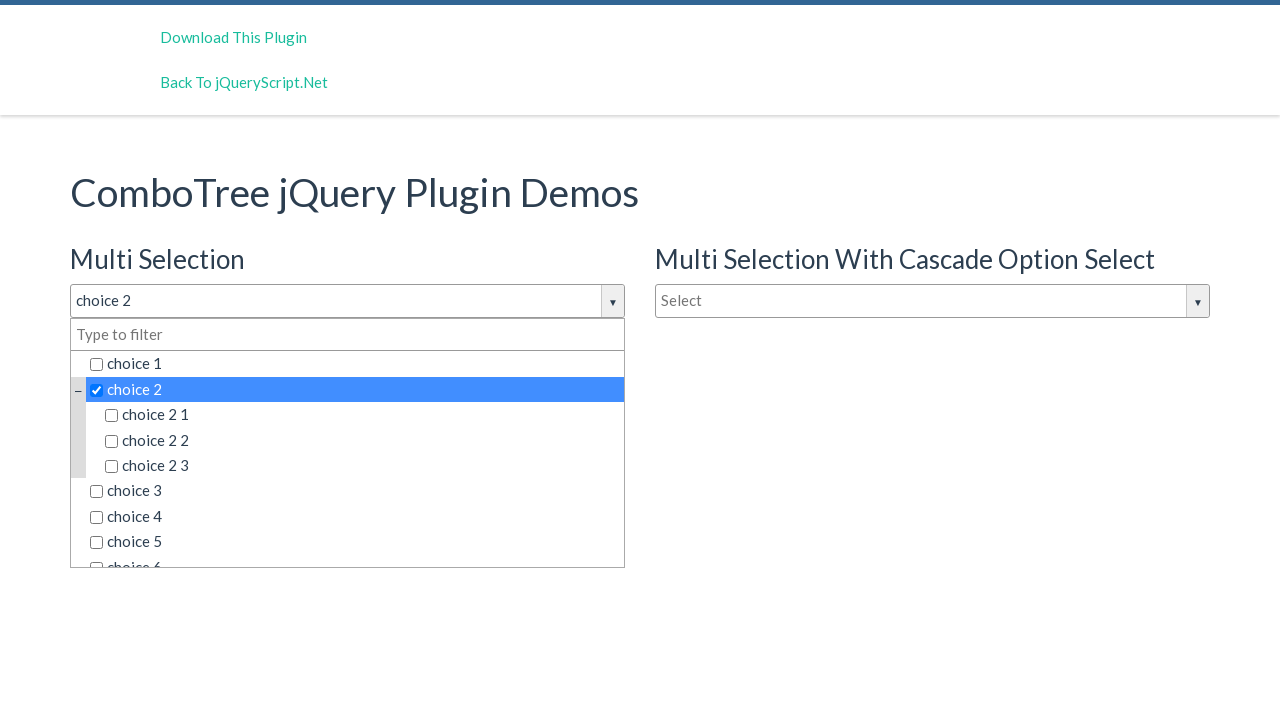

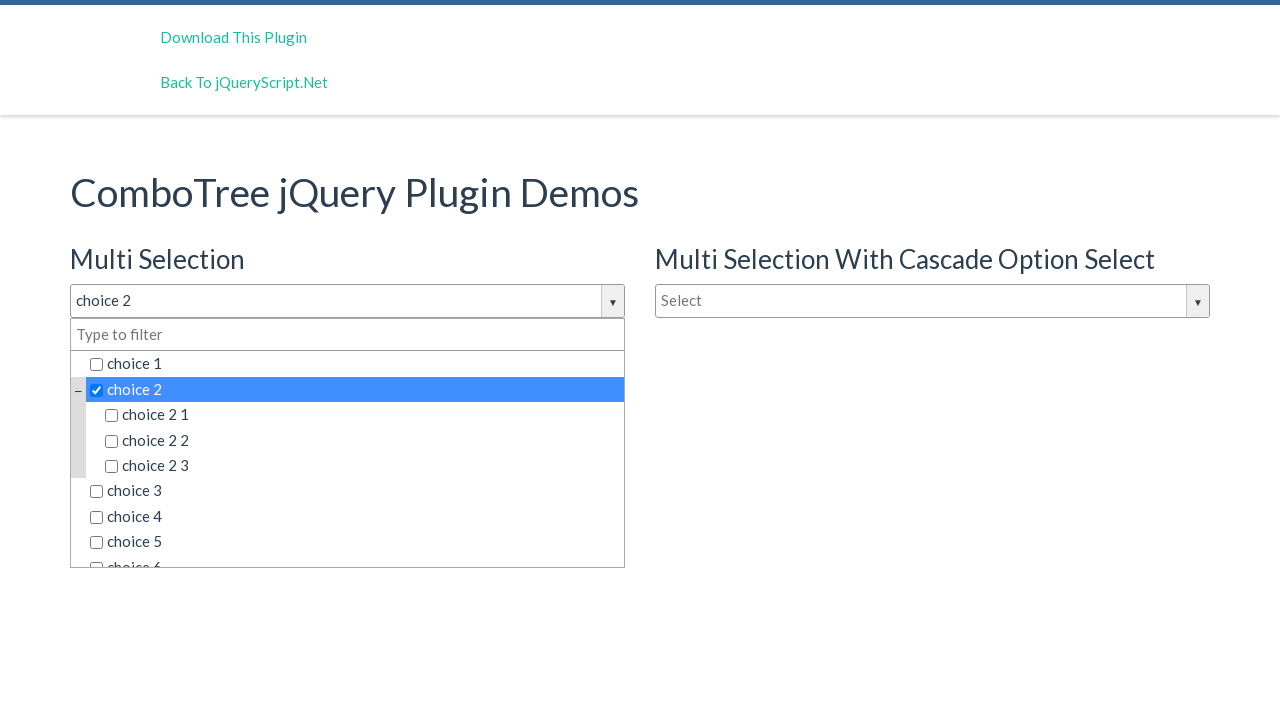